Tests opening a new tab by clicking a button and switching to the new window context

Starting URL: https://demoqa.com/browser-windows/

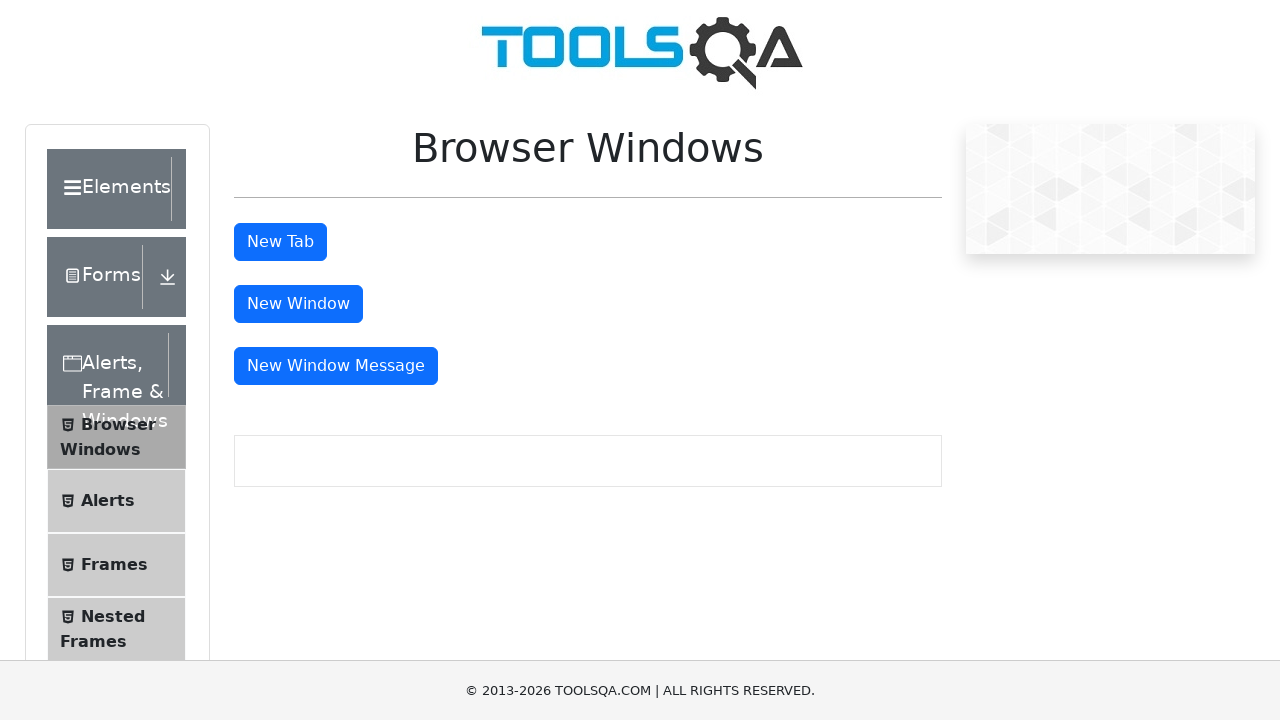

Waited for tab button to become visible
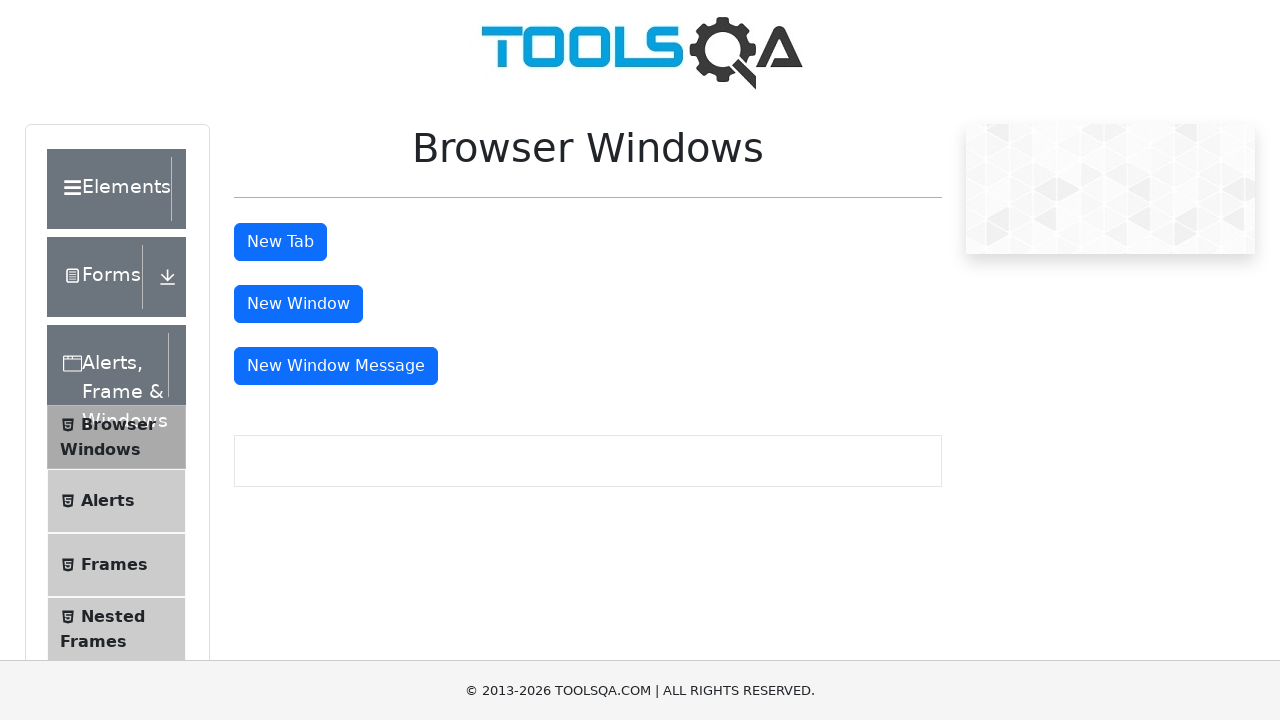

Checked tab button enabled state: True
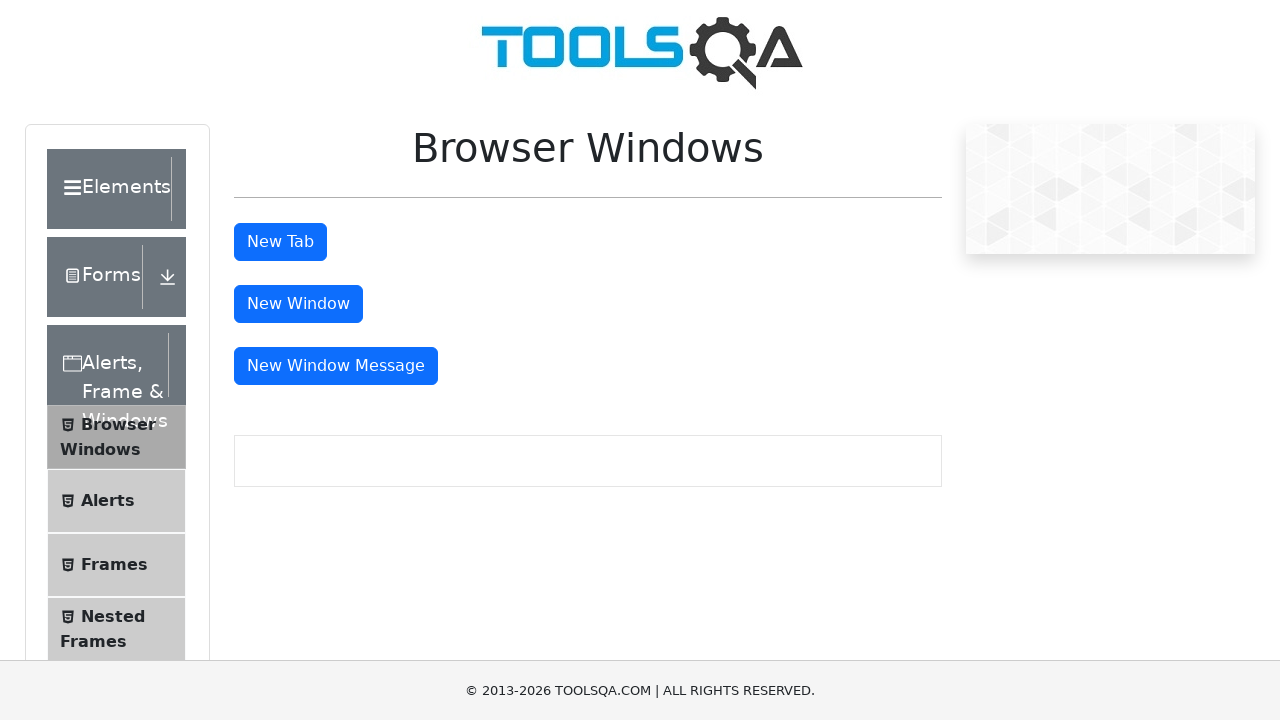

Clicked tab button to open new tab at (280, 242) on #tabButton
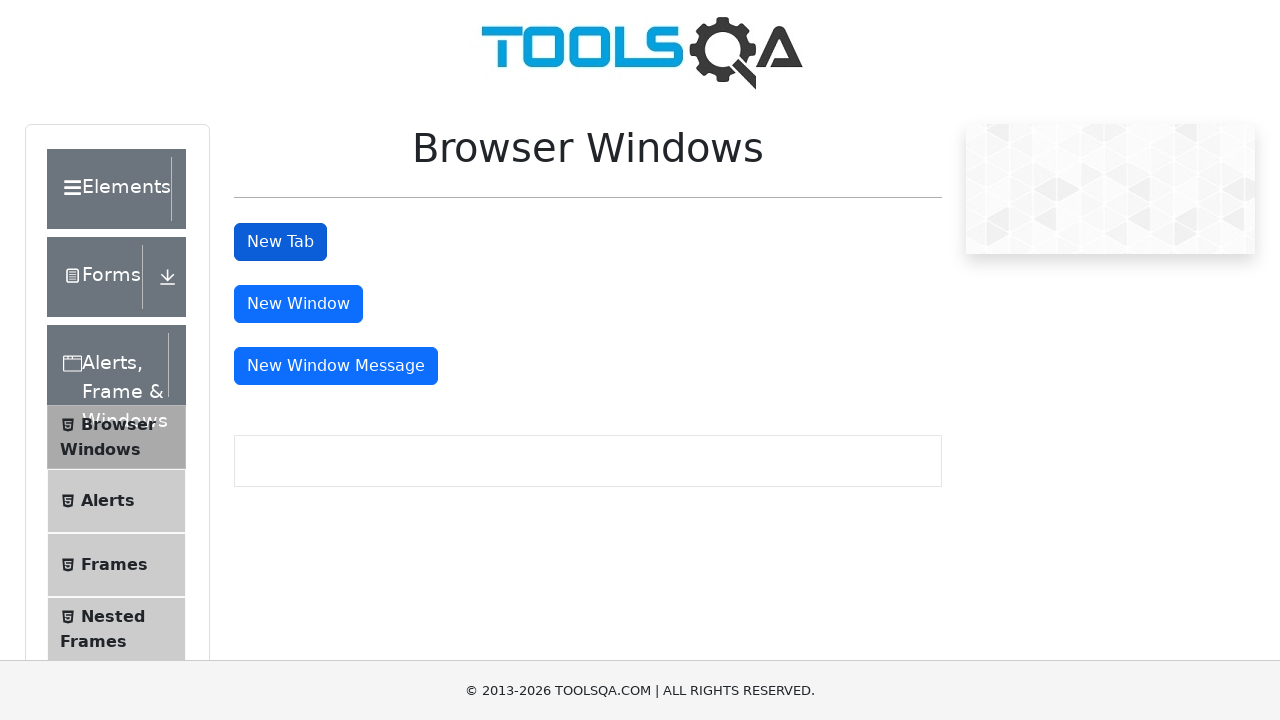

Captured new page context from tab button click
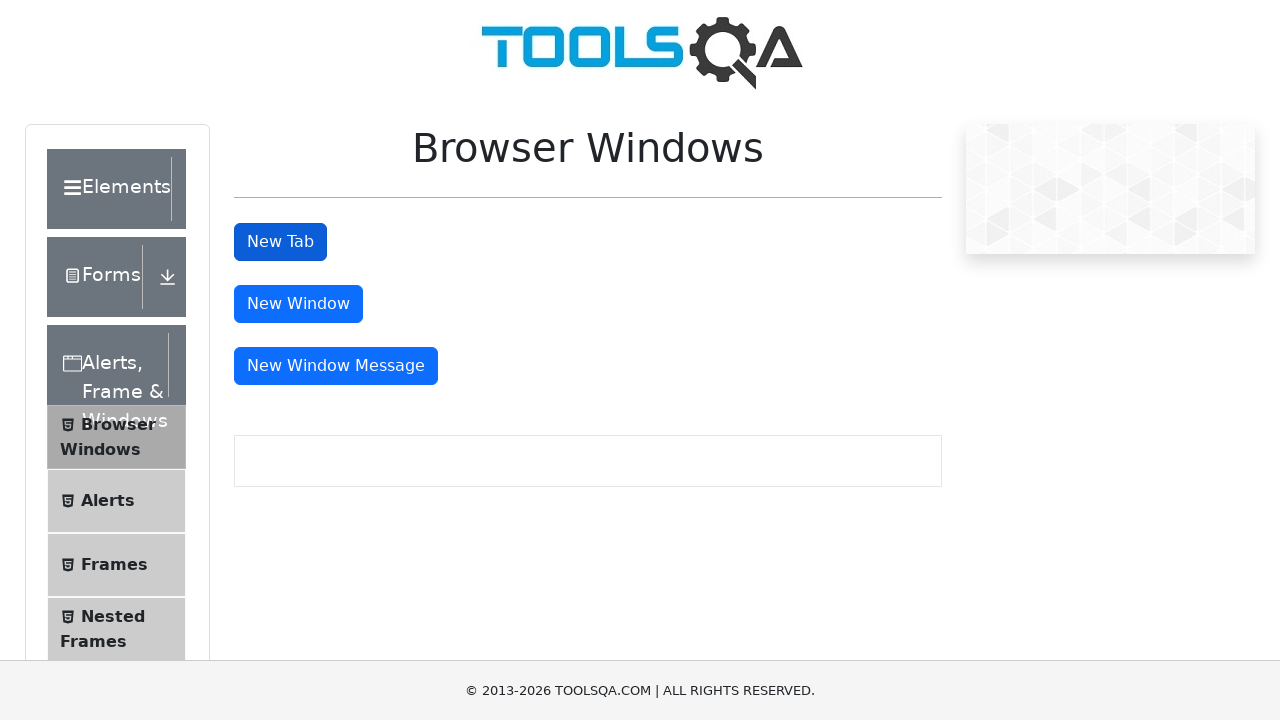

New page load state completed
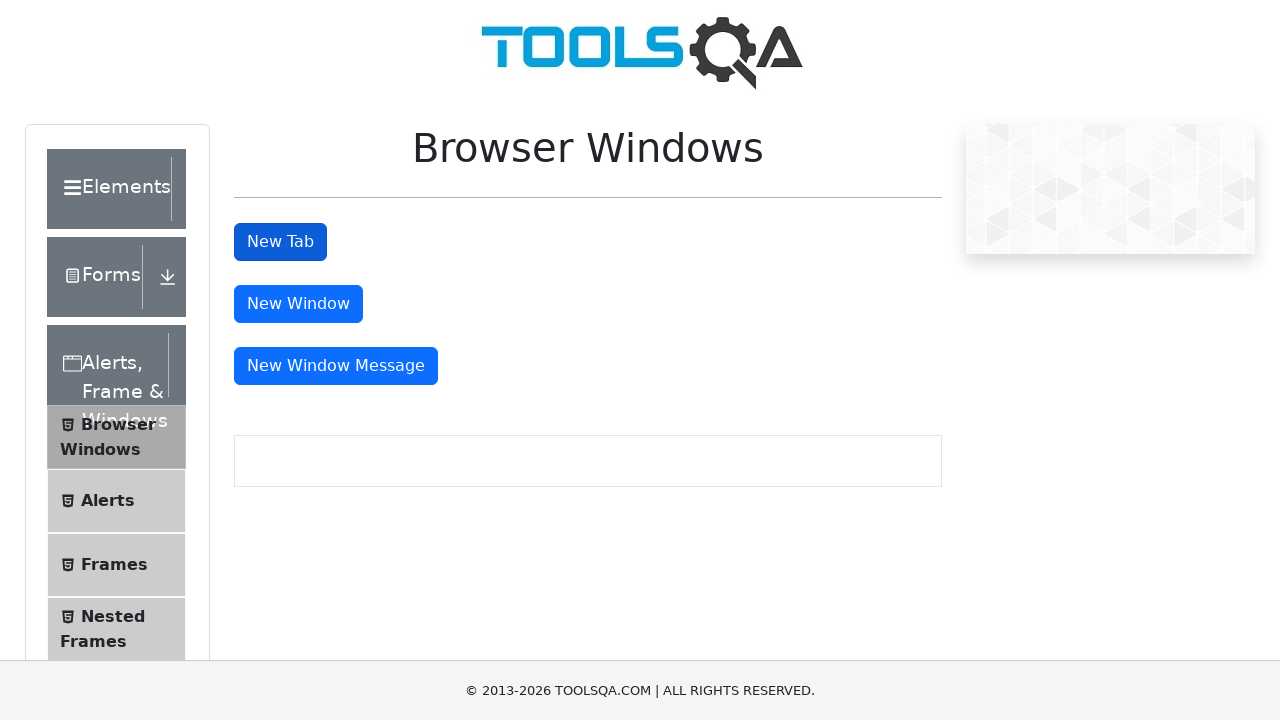

Retrieved new page title: 
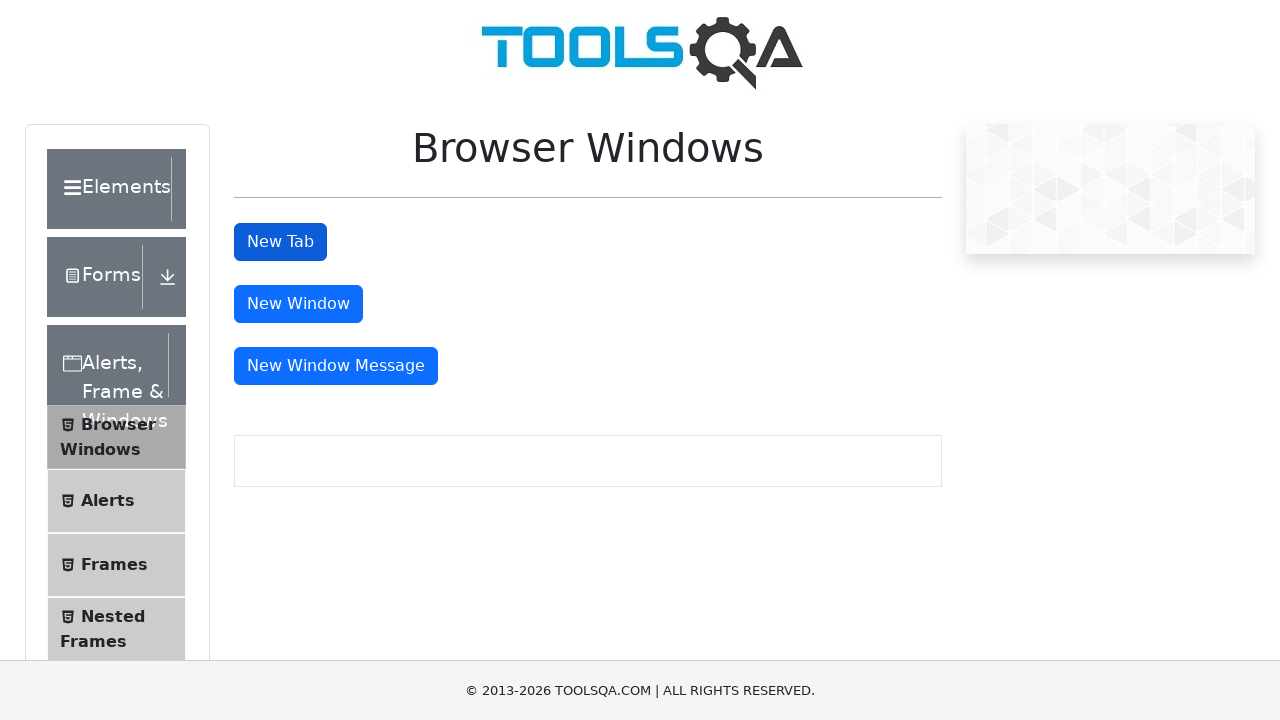

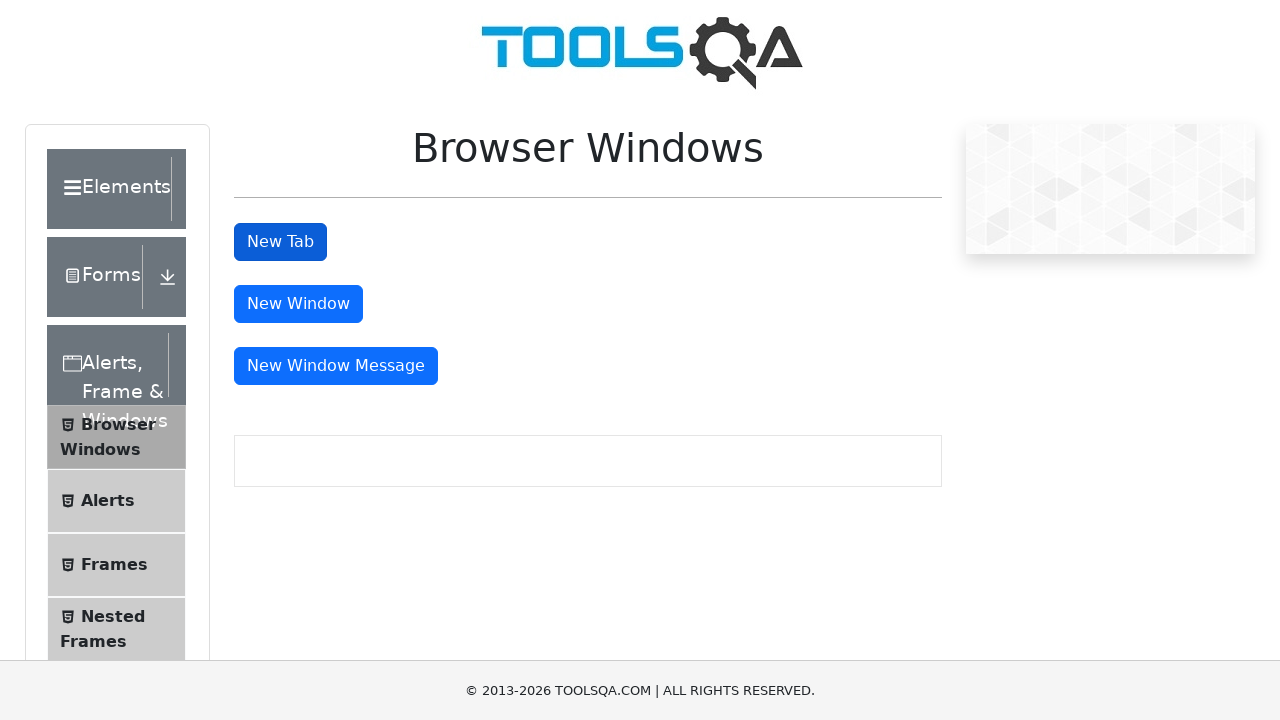